Tests file download functionality by clicking download links and verifying files are downloaded

Starting URL: https://www.selenium.dev/selenium/web/downloads/download.html

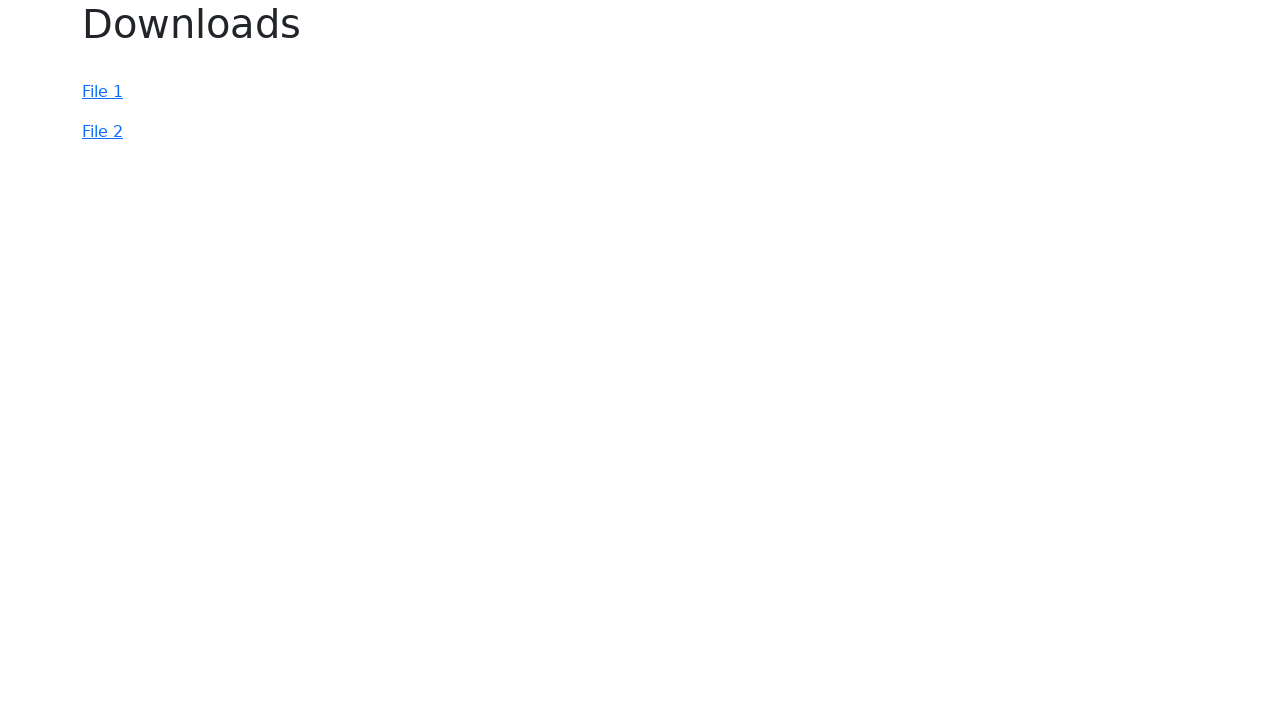

Clicked download button for first file at (102, 92) on #file-1
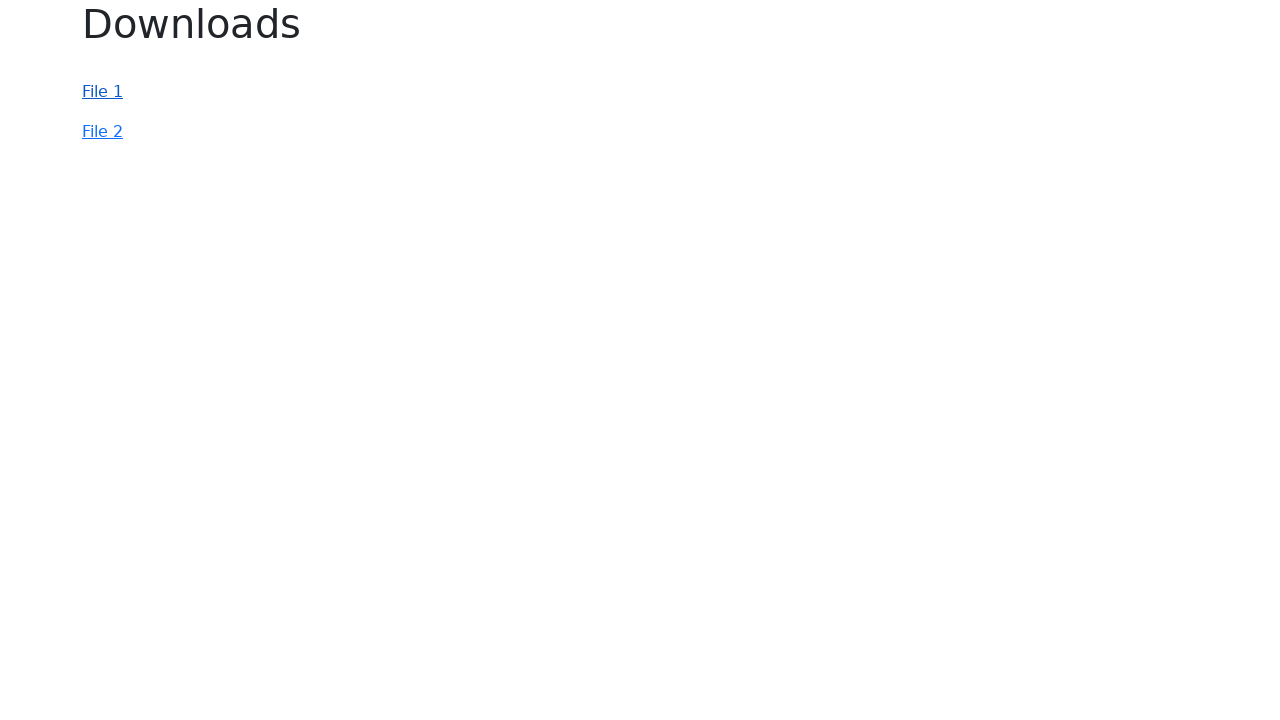

First file download completed
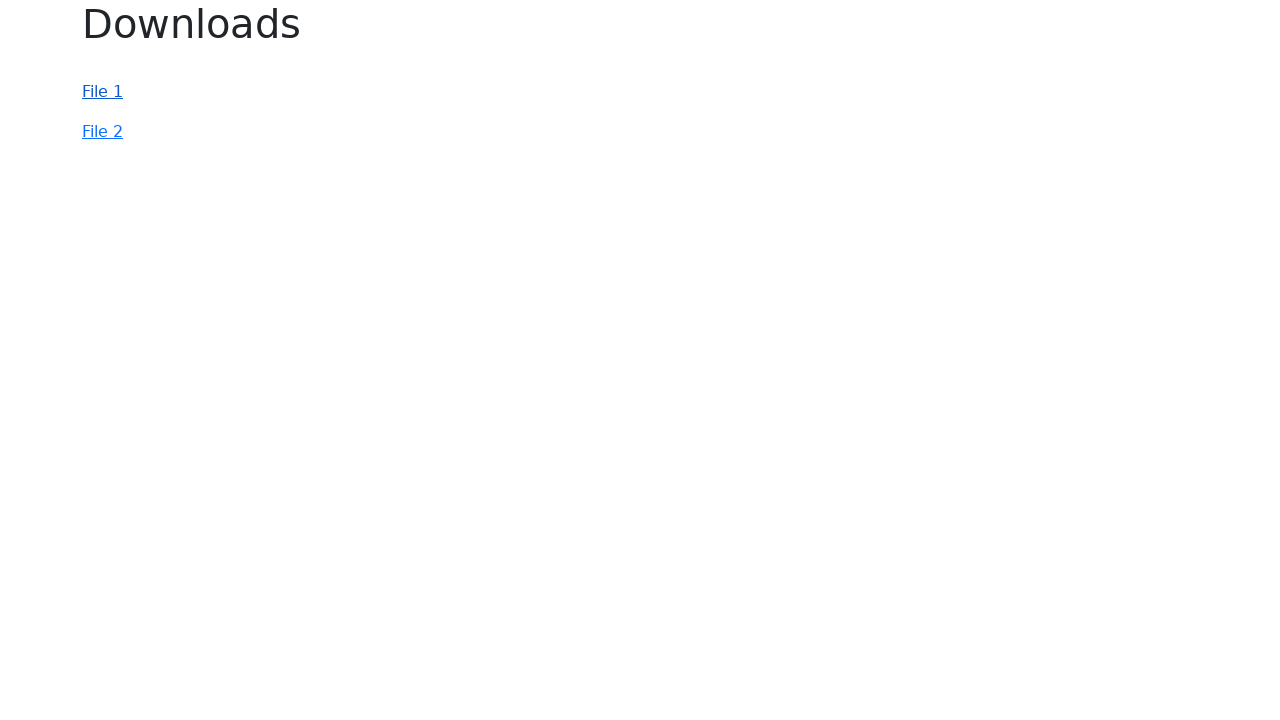

Clicked download button for second file at (102, 132) on #file-2
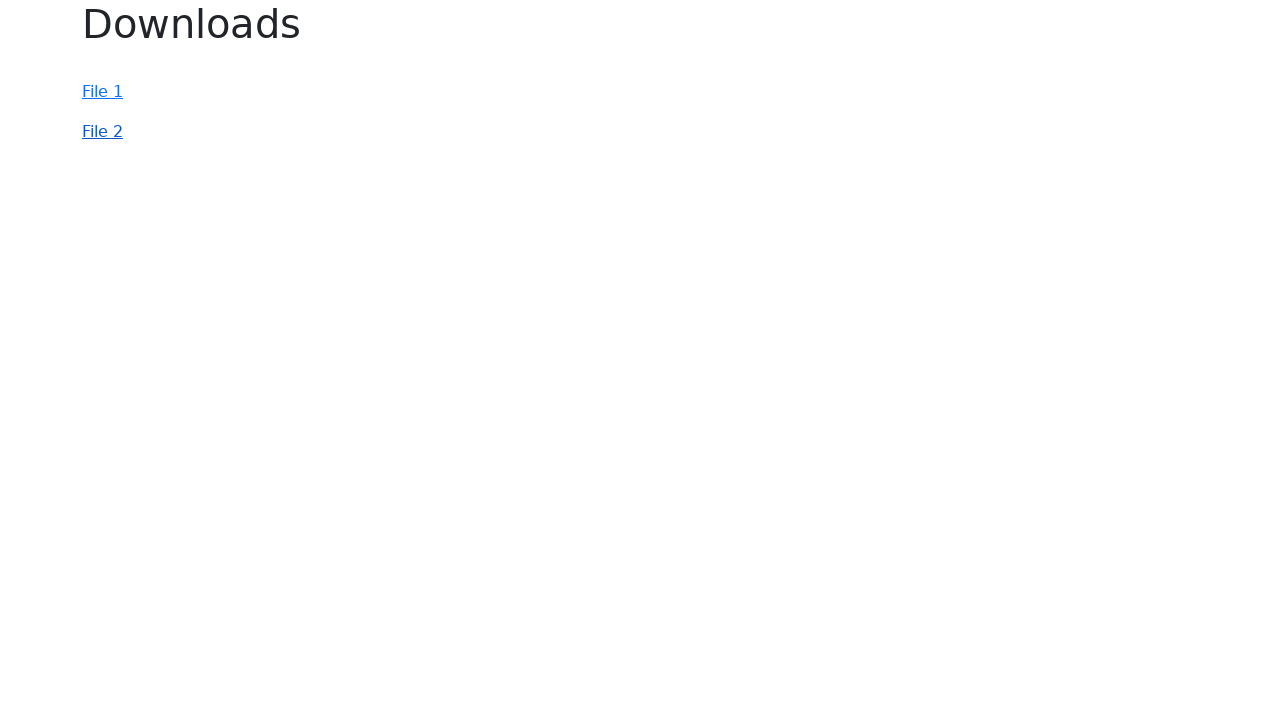

Second file download completed
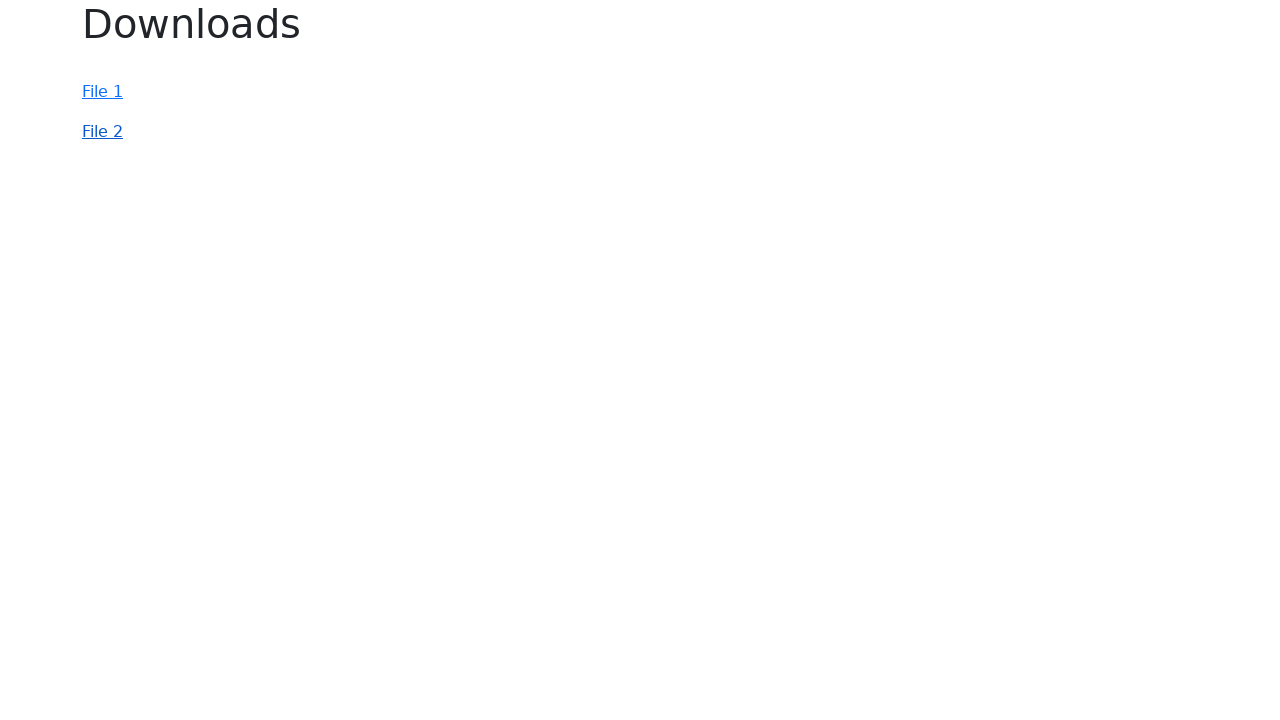

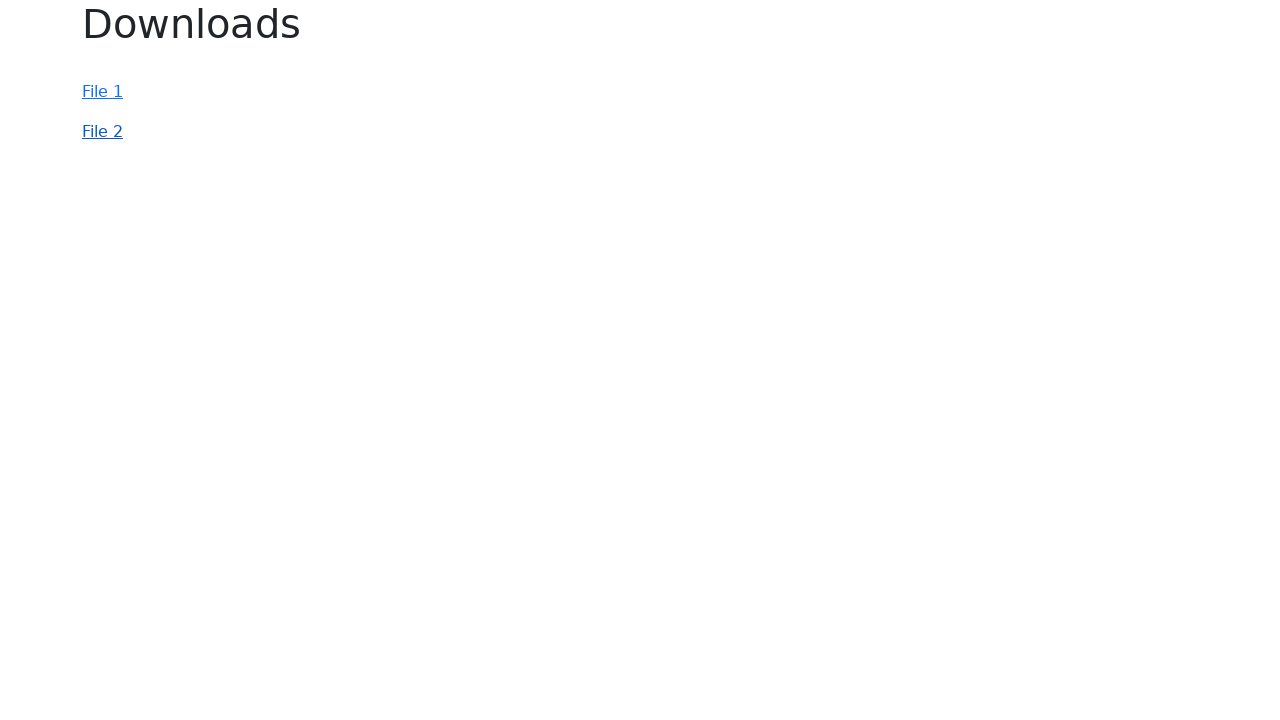